Navigates to the Flipkart website homepage

Starting URL: https://www.flipkart.com/

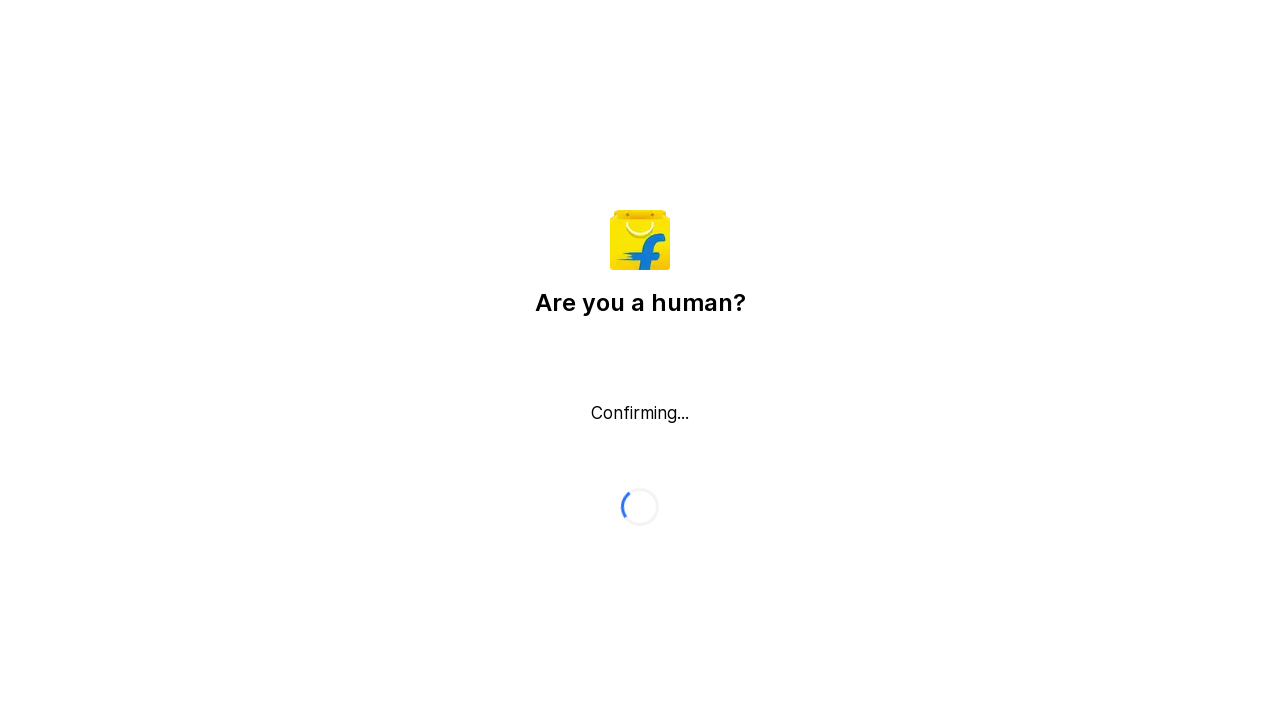

Navigated to Flipkart homepage at https://www.flipkart.com/
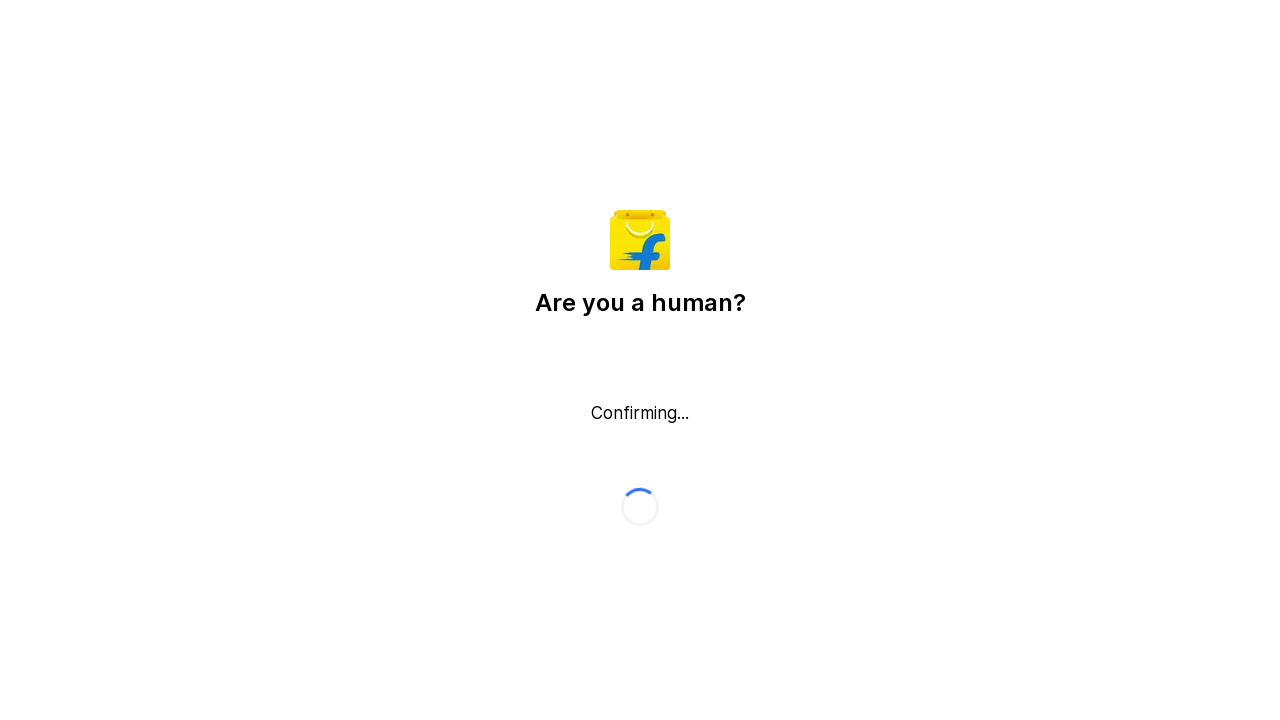

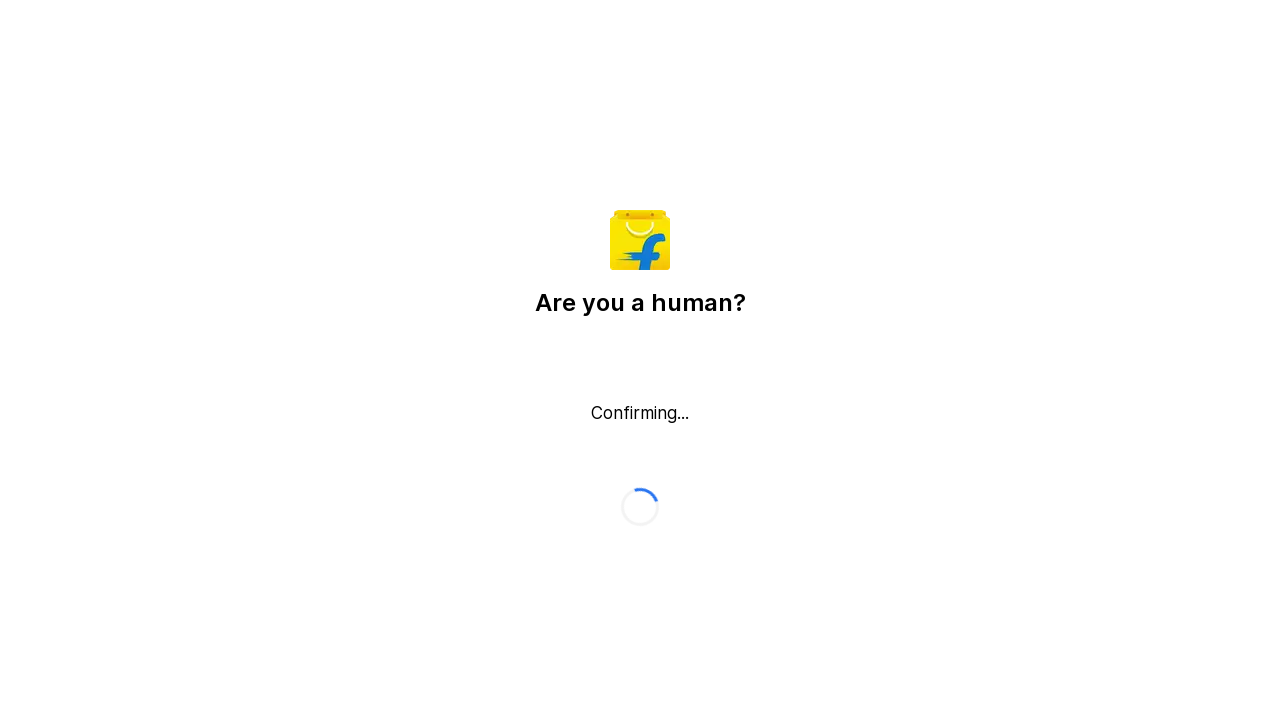